Tests date picker functionality by clicking a navigation link to open a new page, then selecting a specific date (June 15, 2027) using the calendar widget and verifying the selected values.

Starting URL: https://rahulshettyacademy.com/seleniumPractise/#/

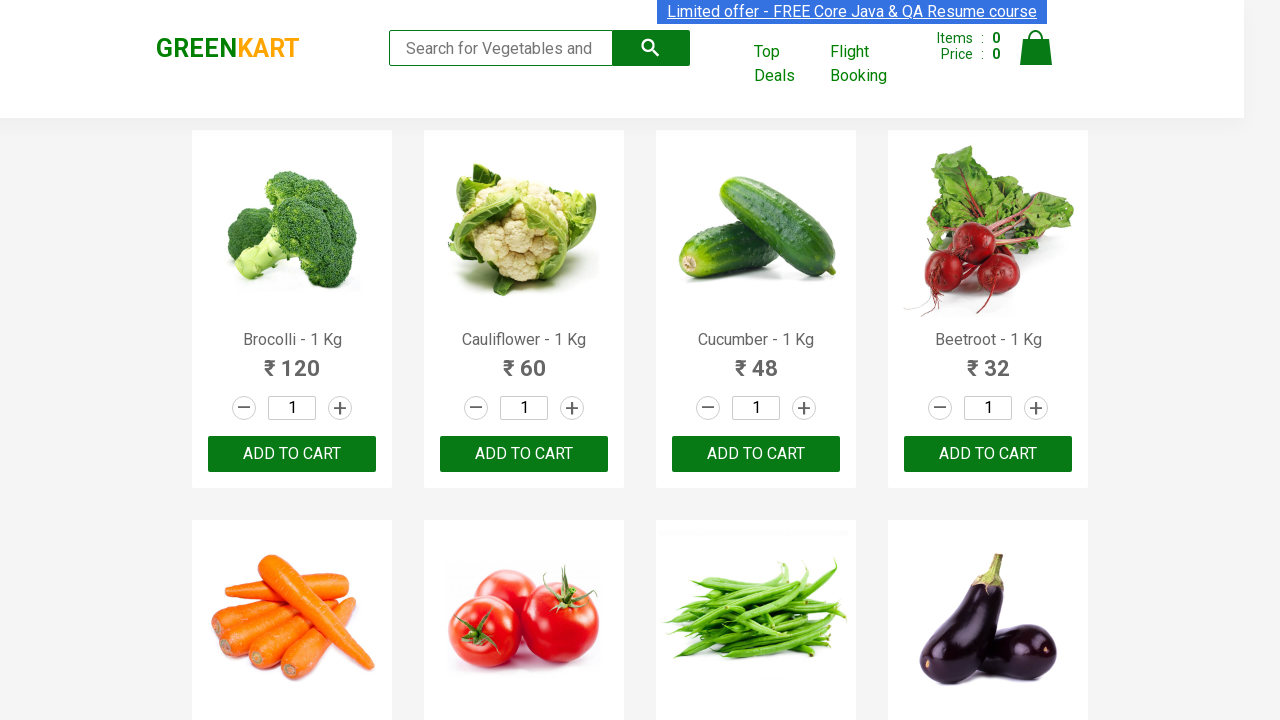

Clicked navigation link to open new page at (787, 64) on .cart-header-navlink >> nth=1
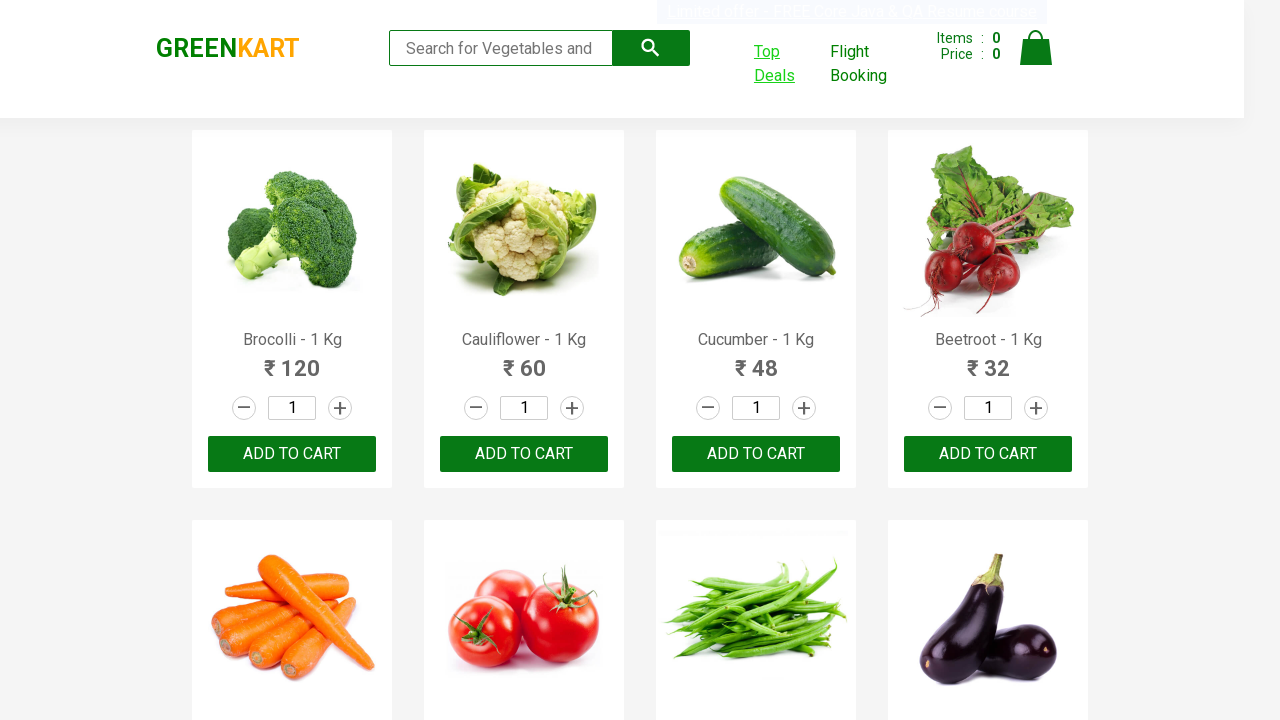

New page loaded
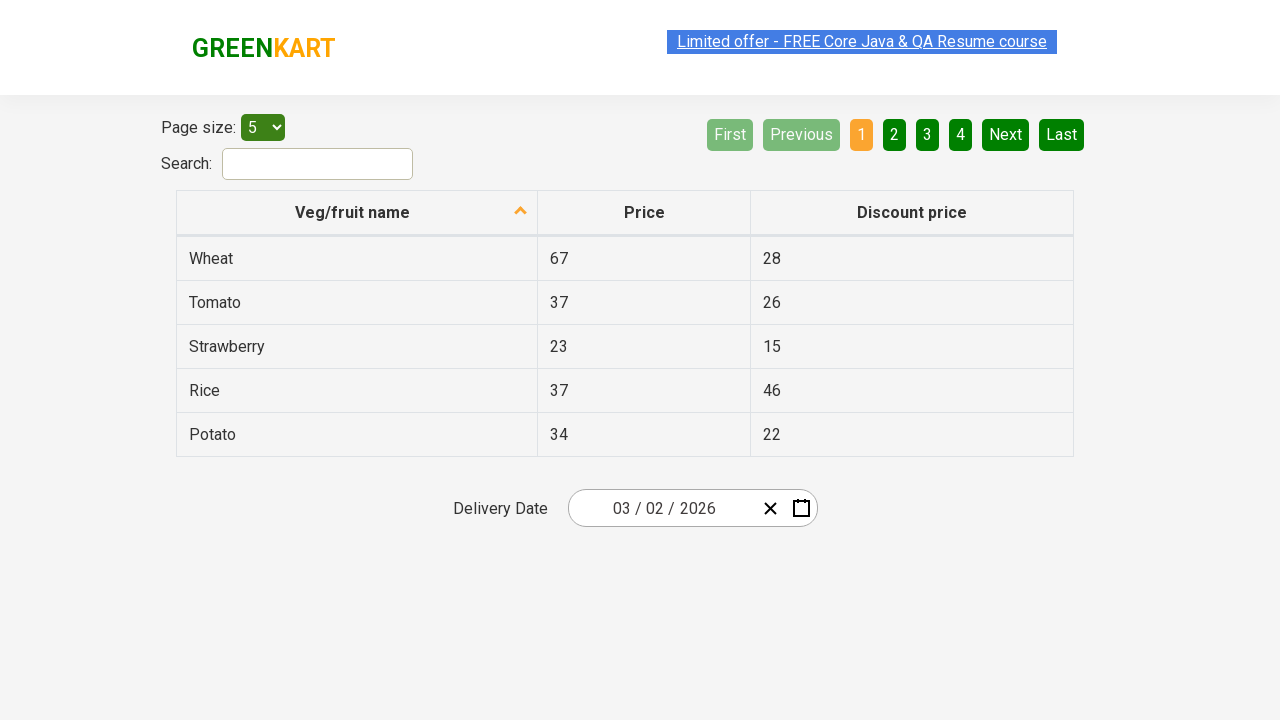

Opened date picker calendar at (801, 508) on .react-date-picker__calendar-button__icon
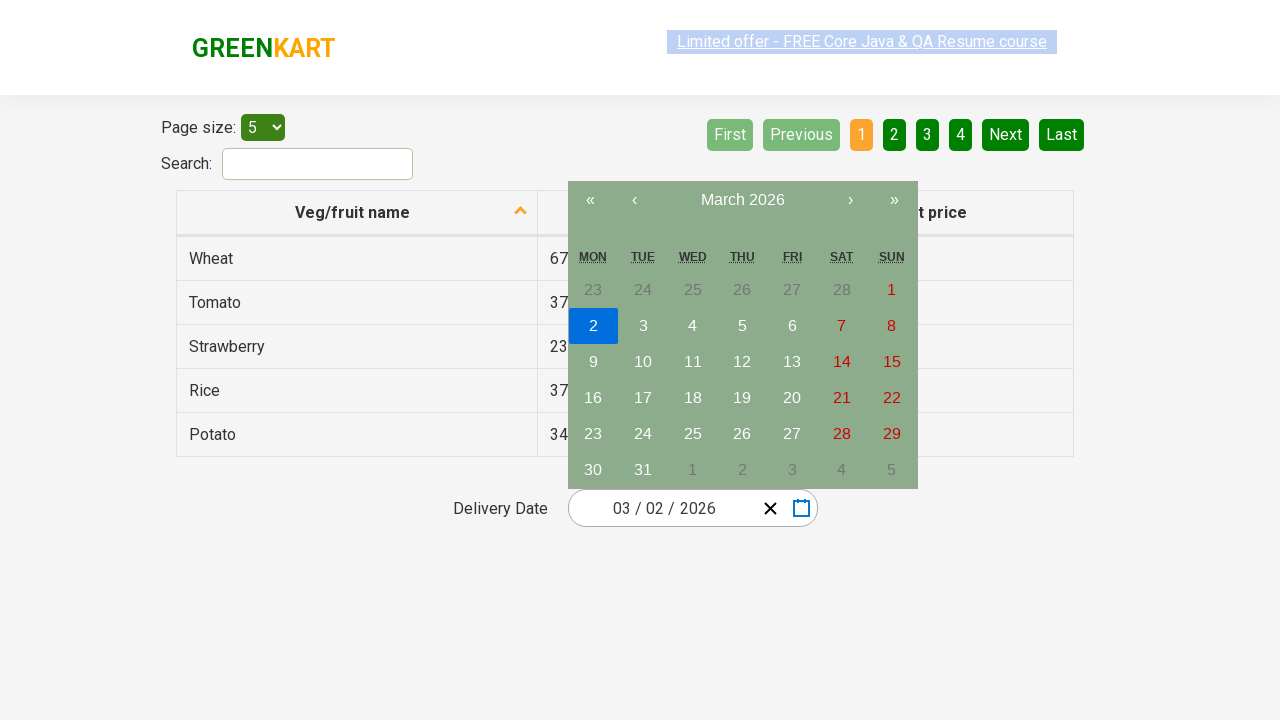

Navigated to month view in calendar at (742, 200) on .react-calendar__navigation__label__labelText
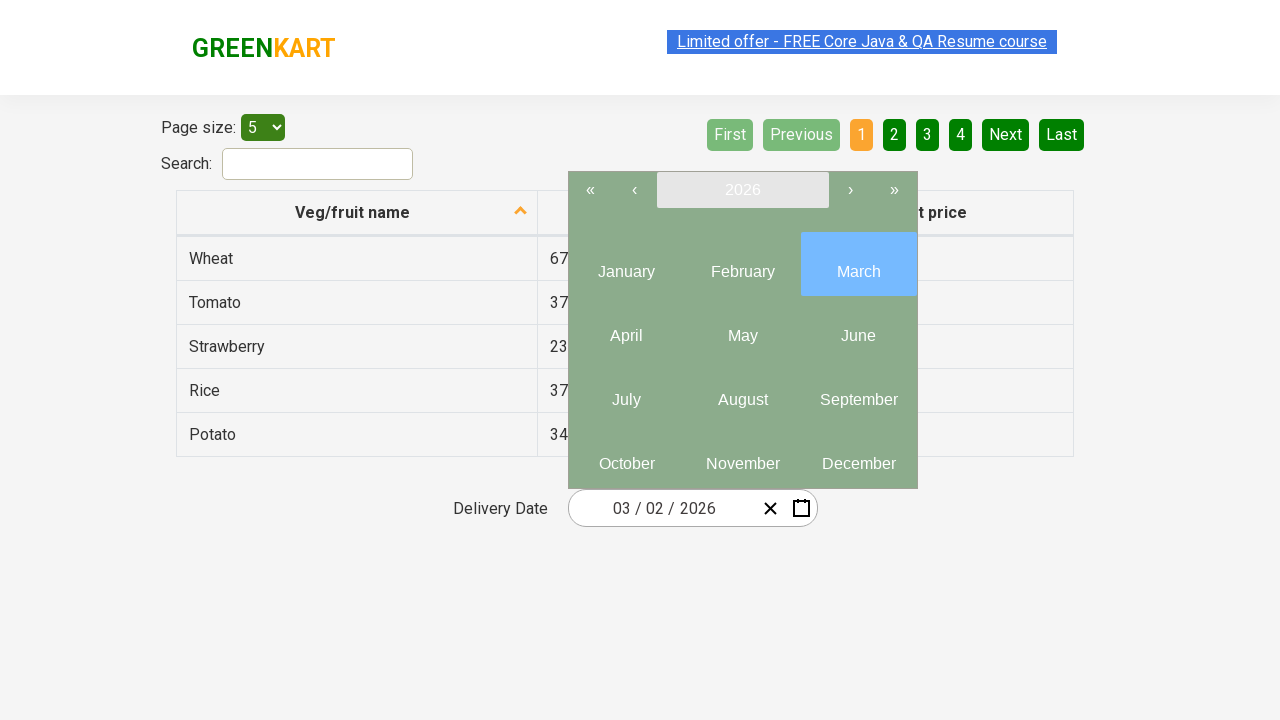

Navigated to year view in calendar at (742, 190) on .react-calendar__navigation__label__labelText
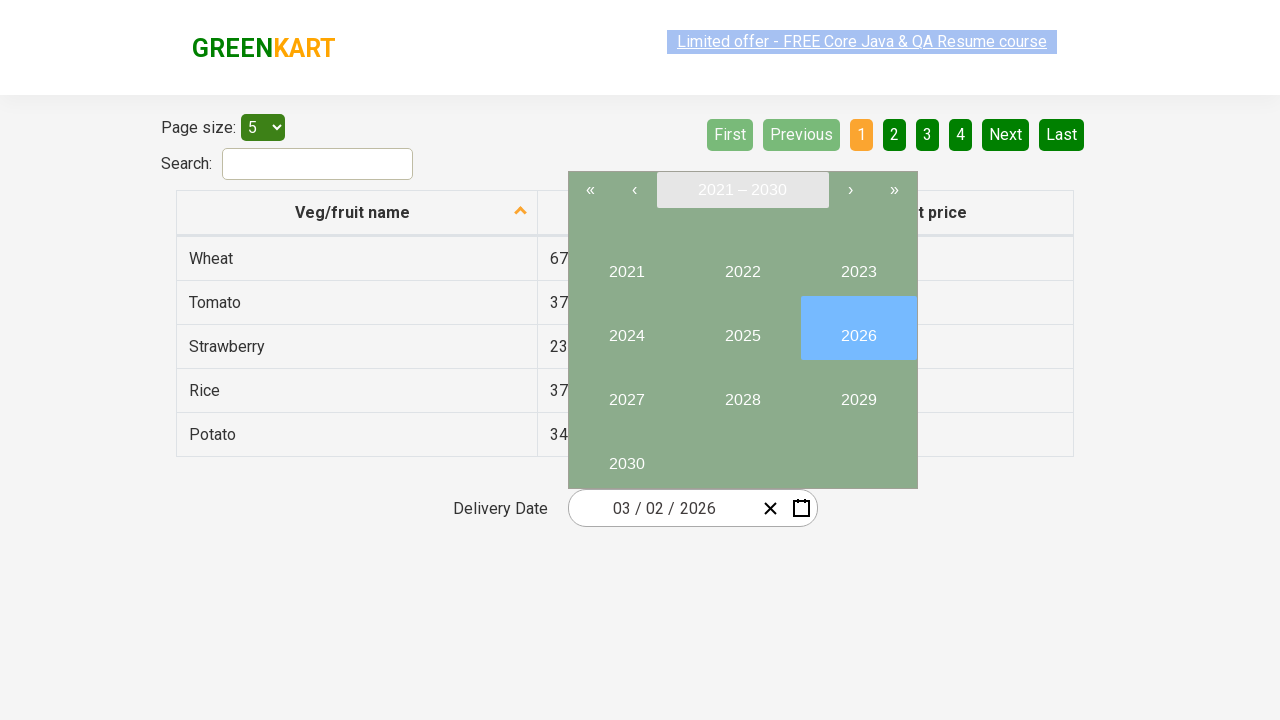

Selected year 2027 at (626, 392) on internal:role=button[name="2027"i]
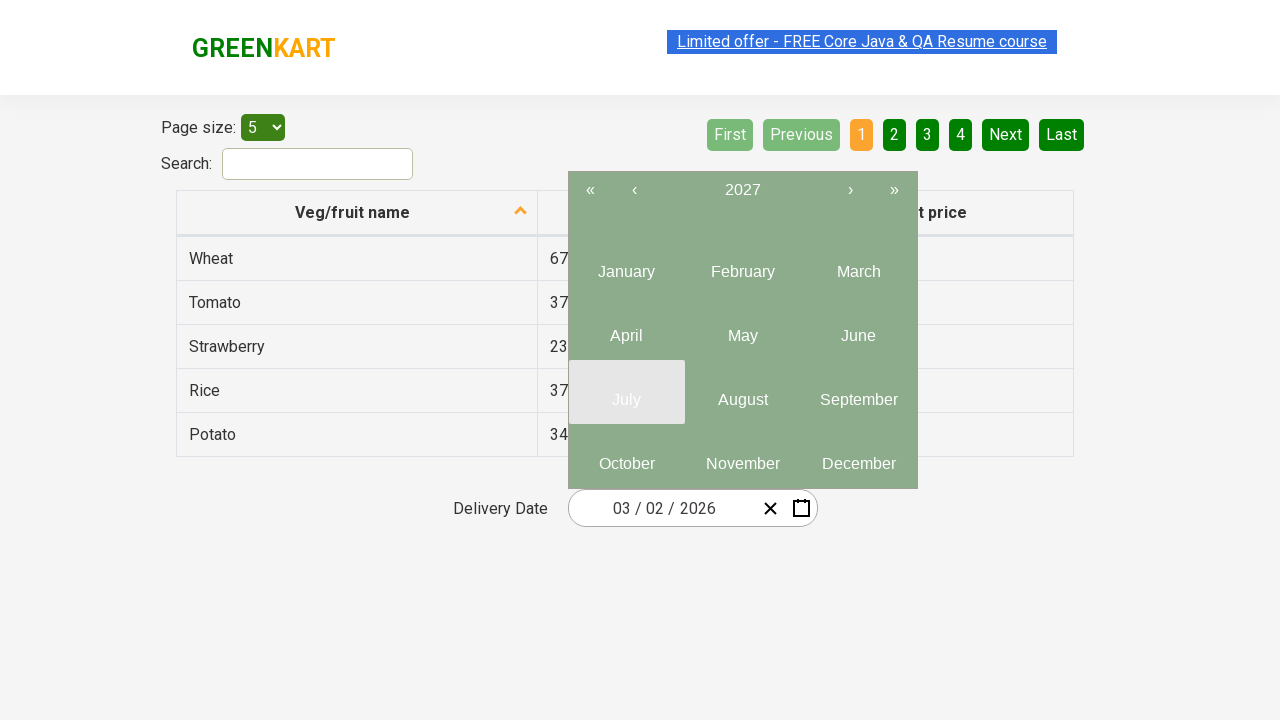

Selected month June (month 6) at (858, 328) on .react-calendar__tile >> nth=5
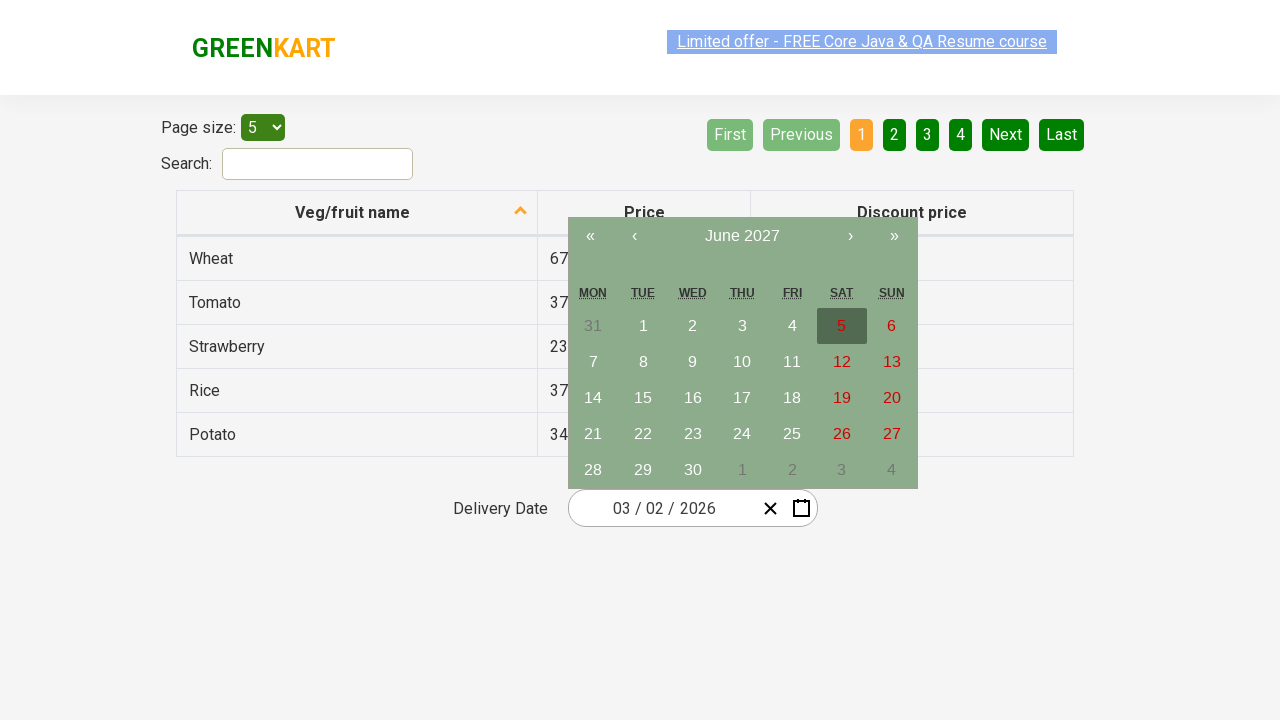

Selected day 15 at (643, 398) on internal:role=button[name="15"i]
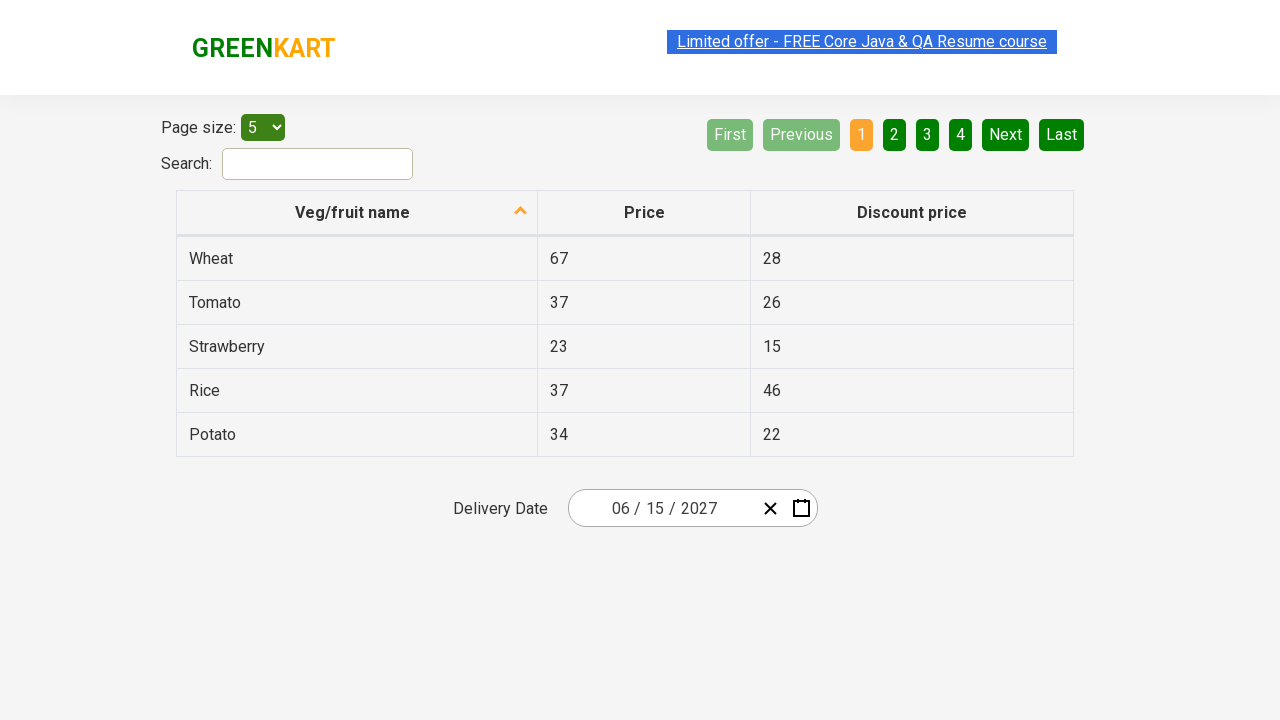

Verified selected date values match expected values (6/15/2027)
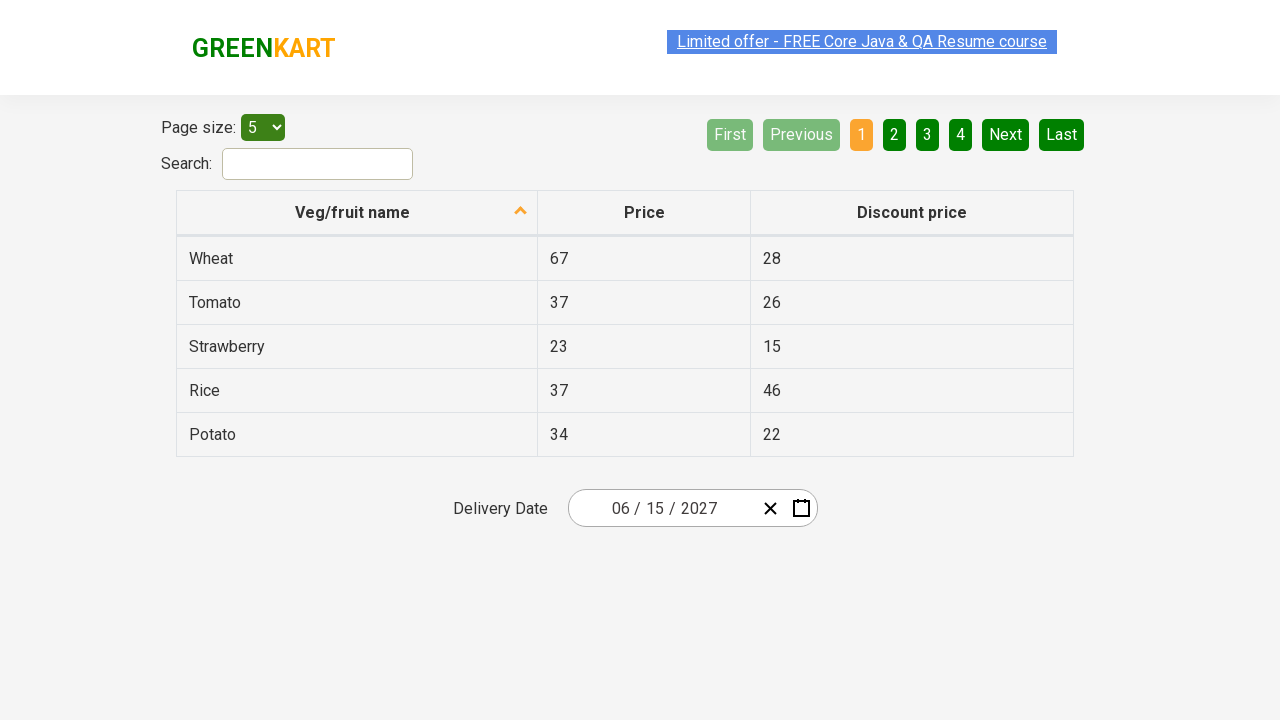

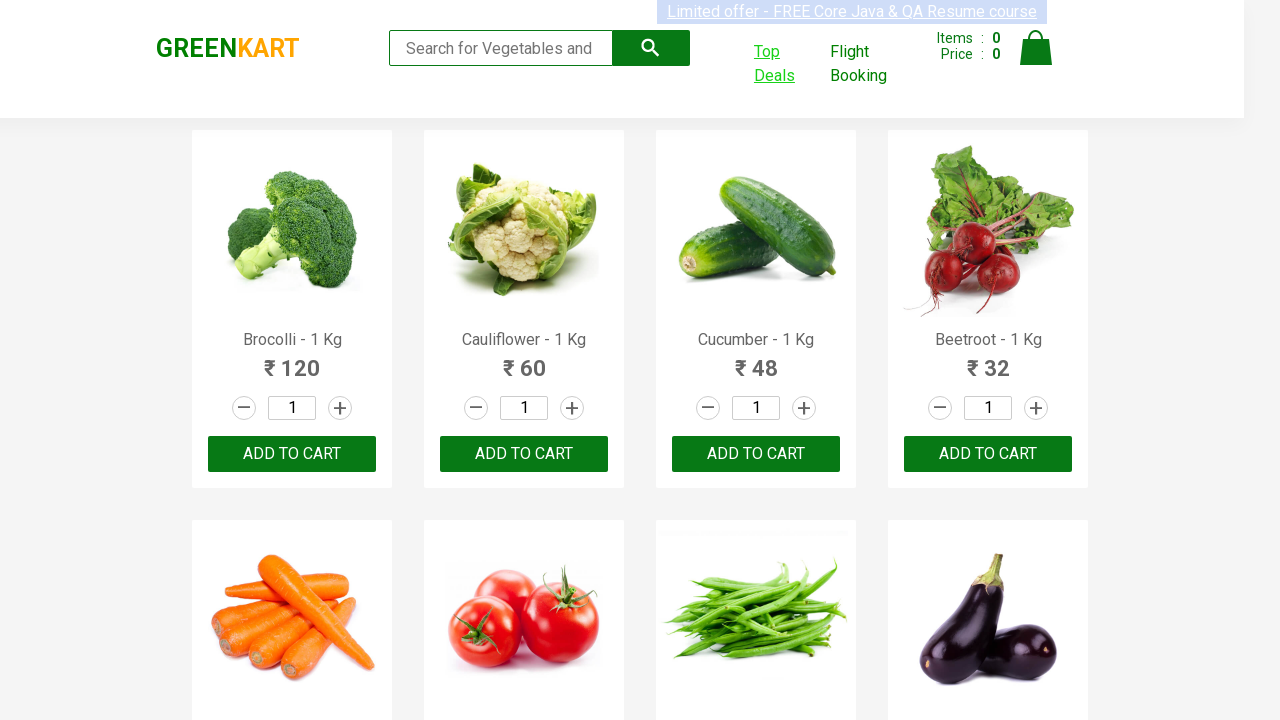